Demonstrates locating various elements on the OrangeHRM demo page using different XPath selector strategies, verifying that elements exist on the page

Starting URL: https://opensource-demo.orangehrmlive.com/

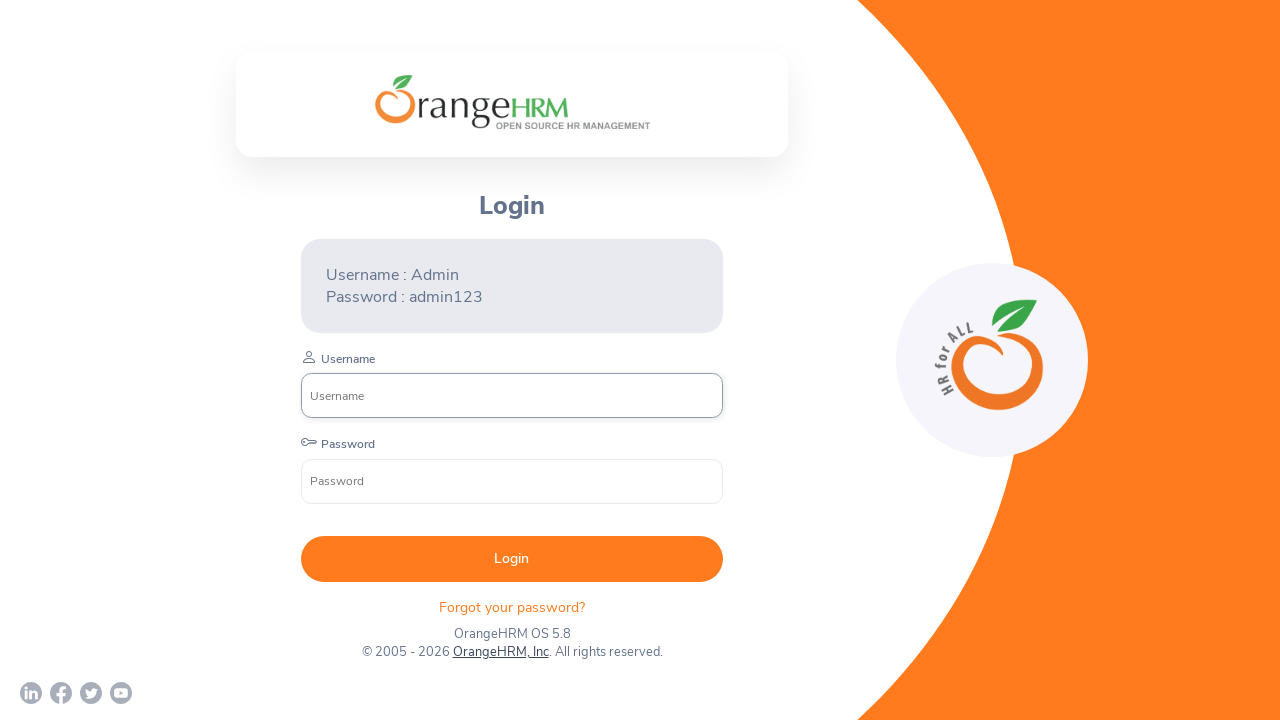

Verified username input field exists on OrangeHRM login page
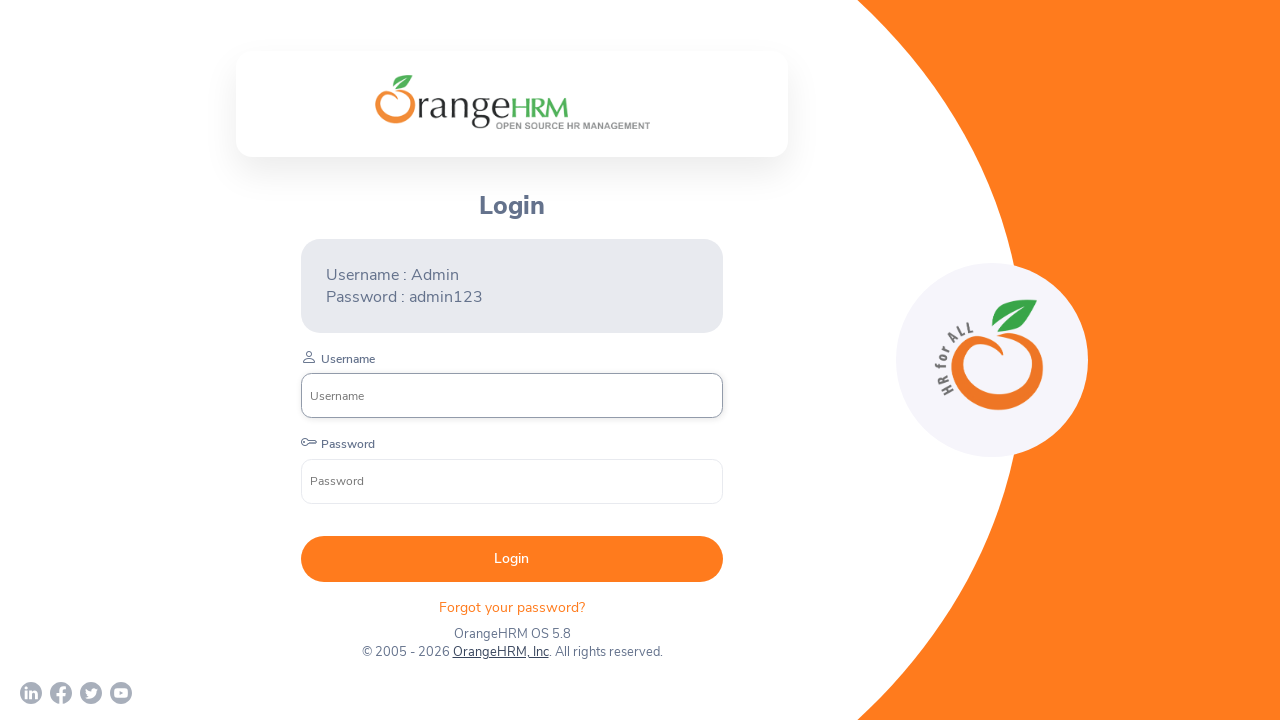

Verified OrangeHRM branding text is present on page
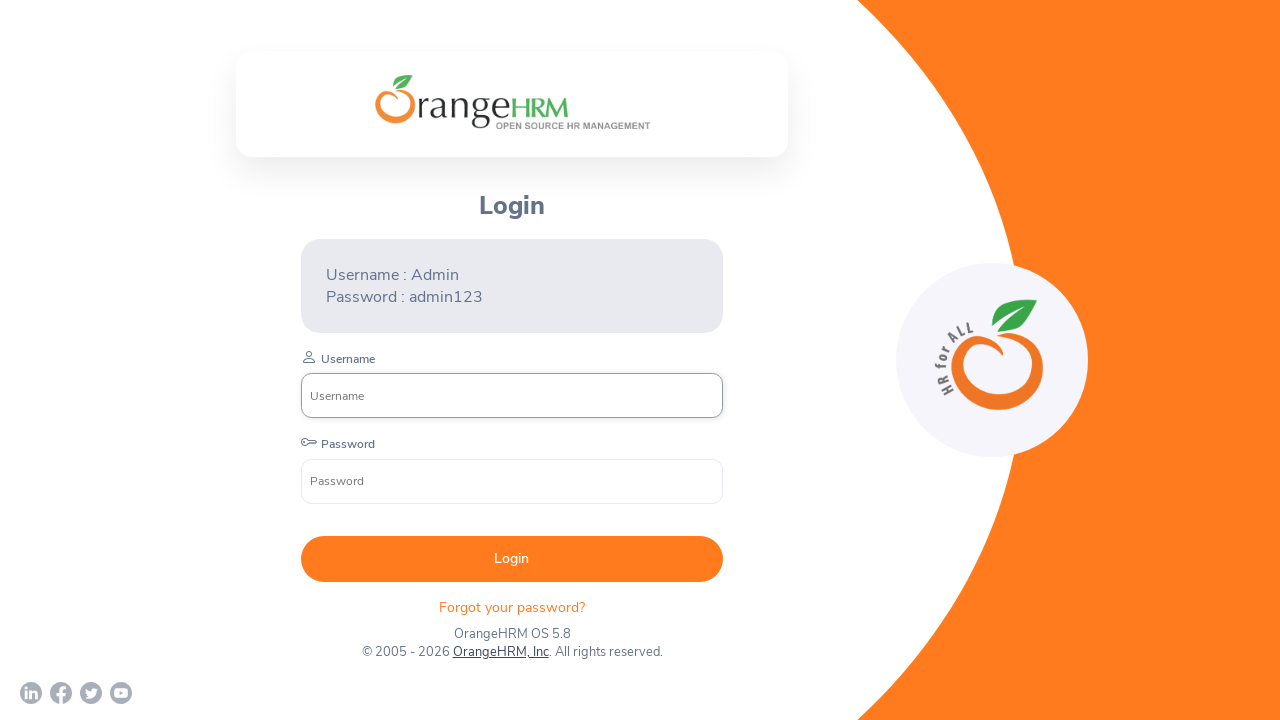

Verified OrangeHRM link element exists on page
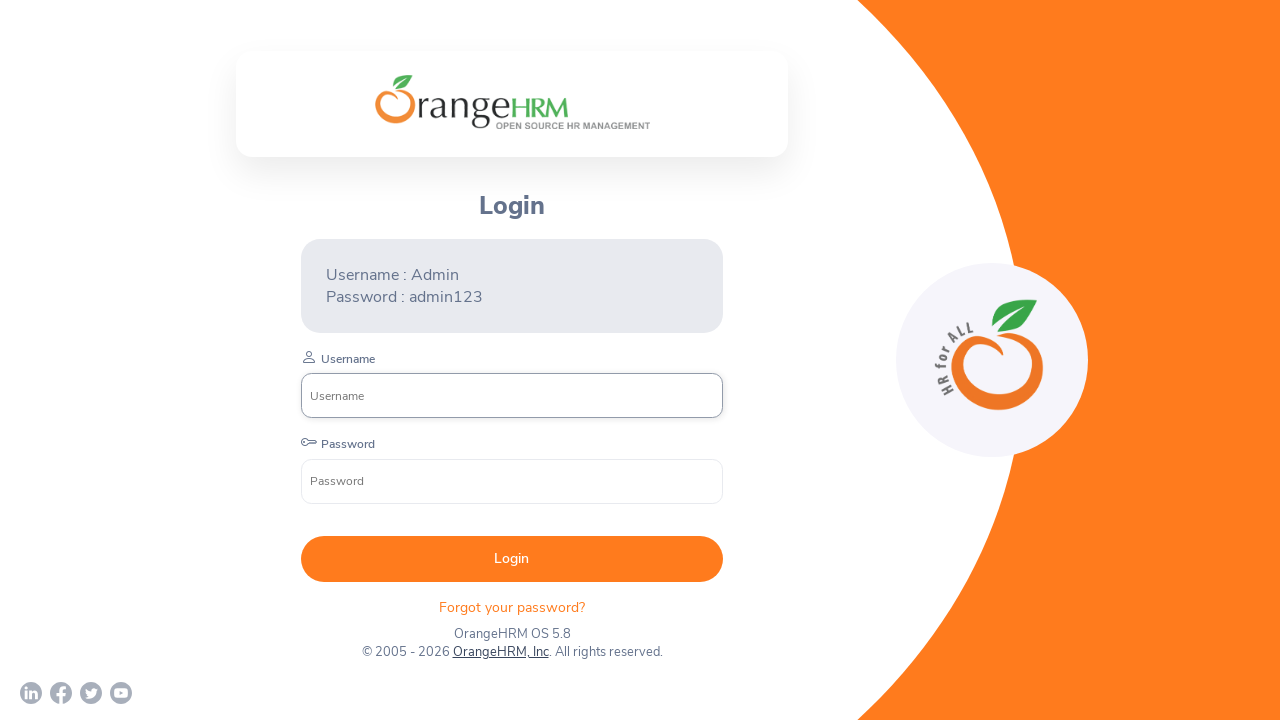

Verified submit button exists on login page
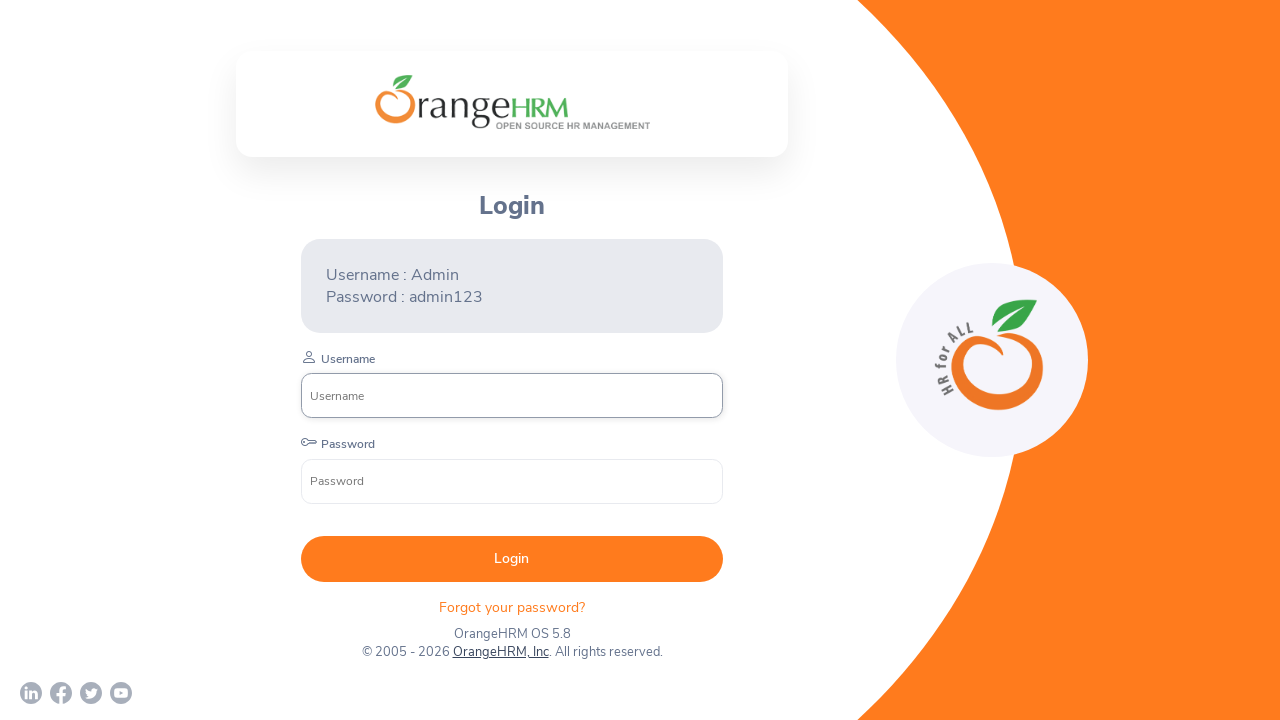

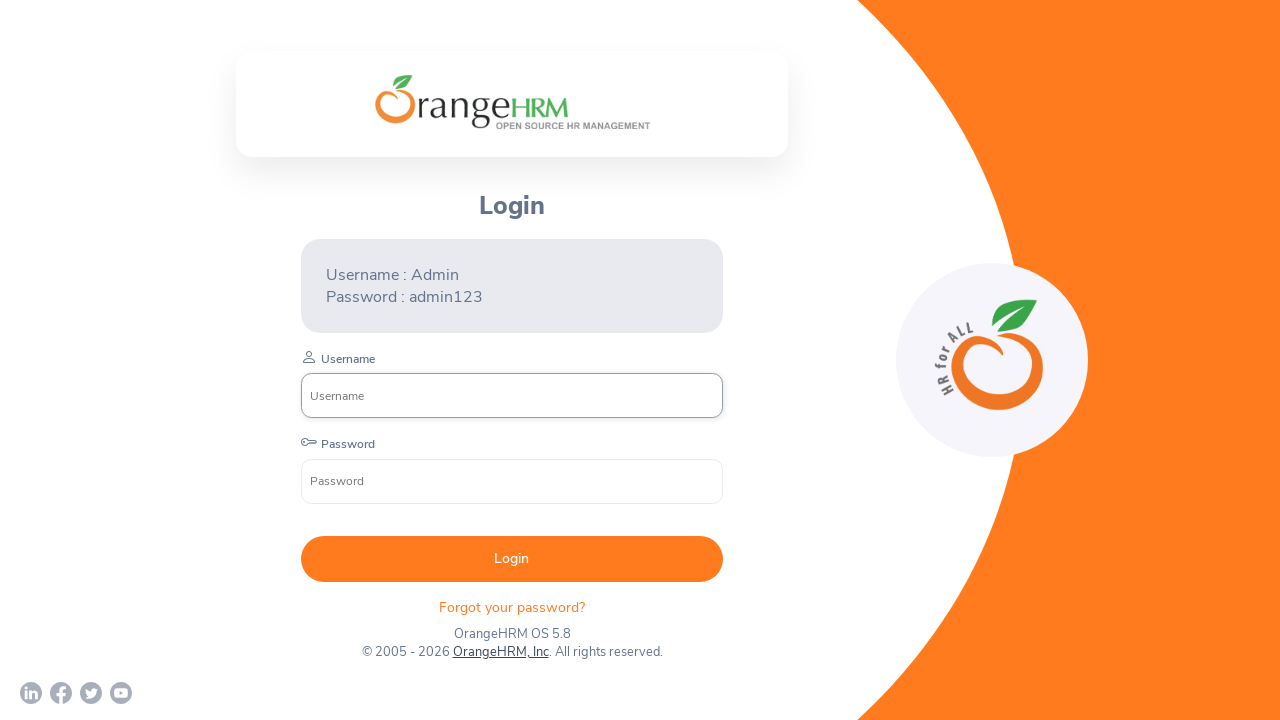